Tests radio button functionality by clicking through three radio buttons and verifying selection

Starting URL: http://www.qaclickacademy.com/practice.php

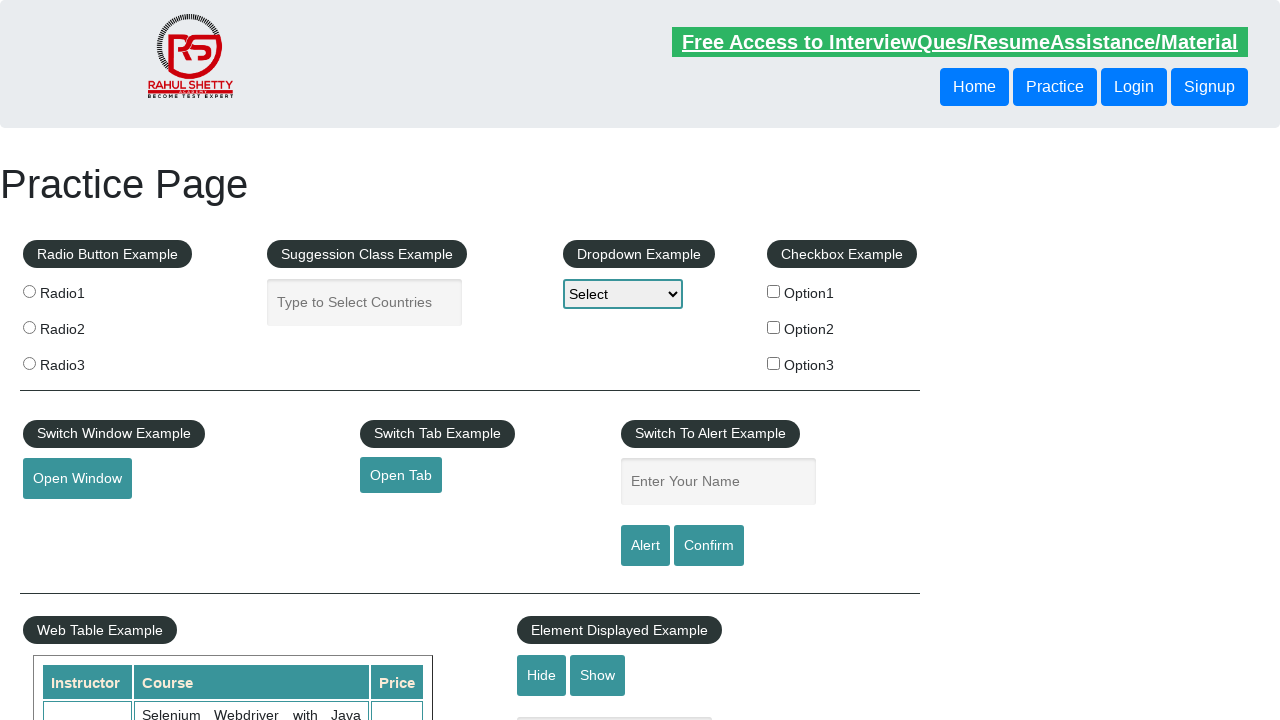

Clicked radio button 1 at (29, 291) on input[value='radio1']
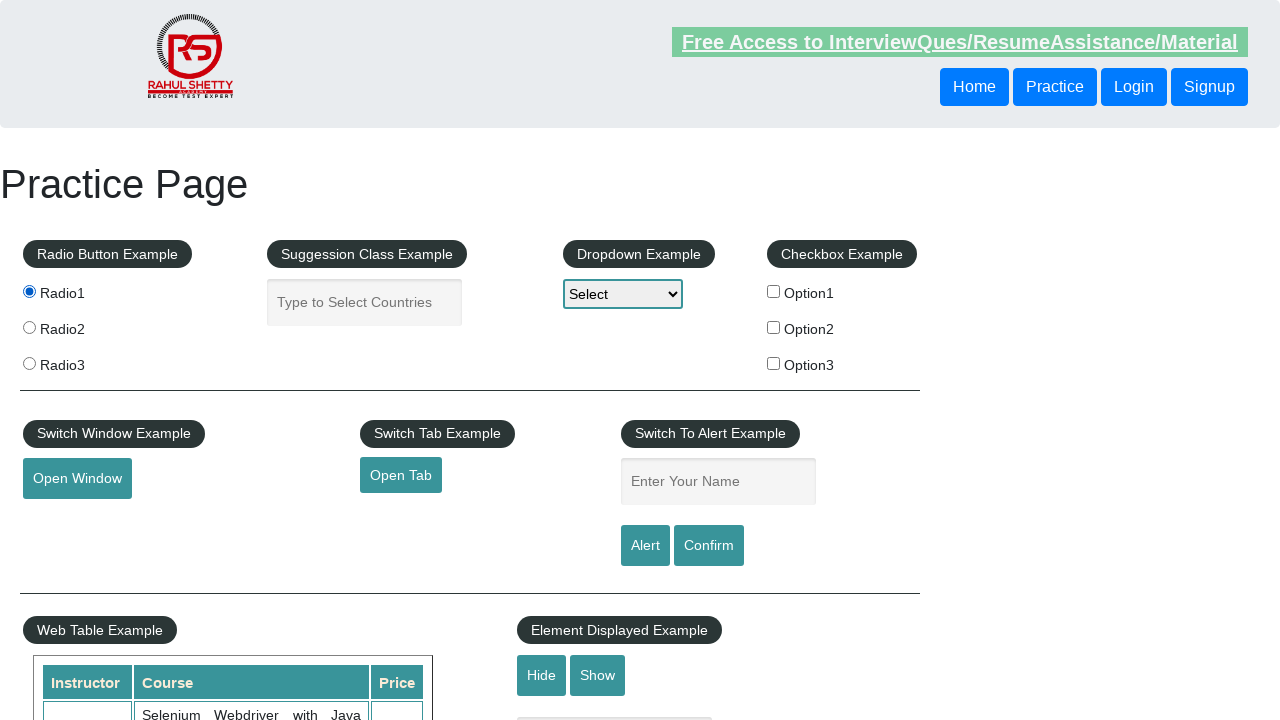

Clicked radio button 2 at (29, 327) on input[value='radio2']
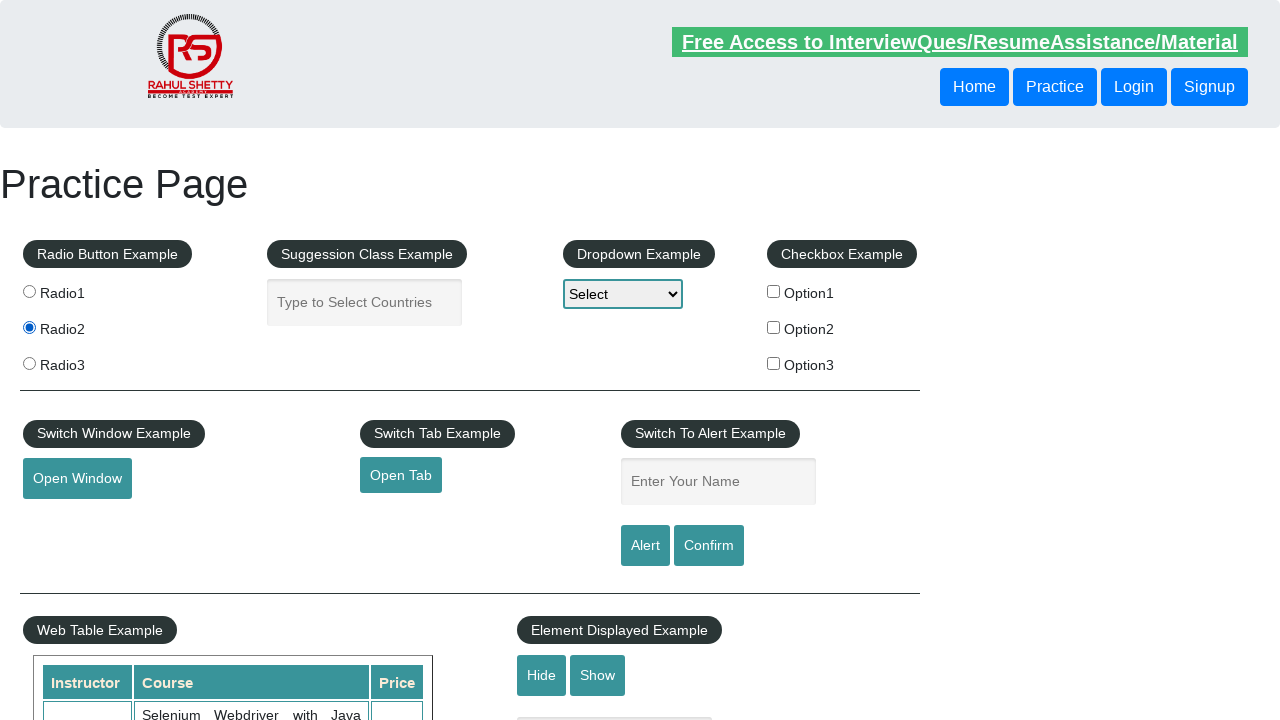

Clicked radio button 3 at (29, 363) on input[value='radio3']
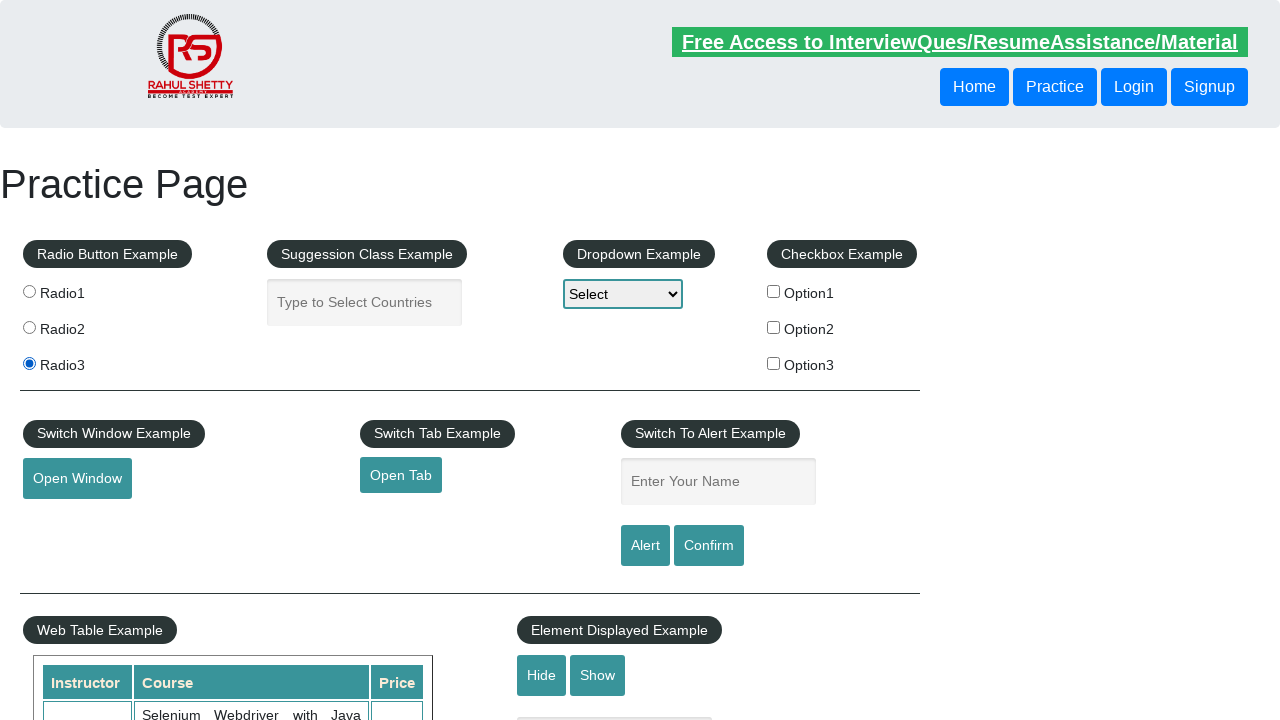

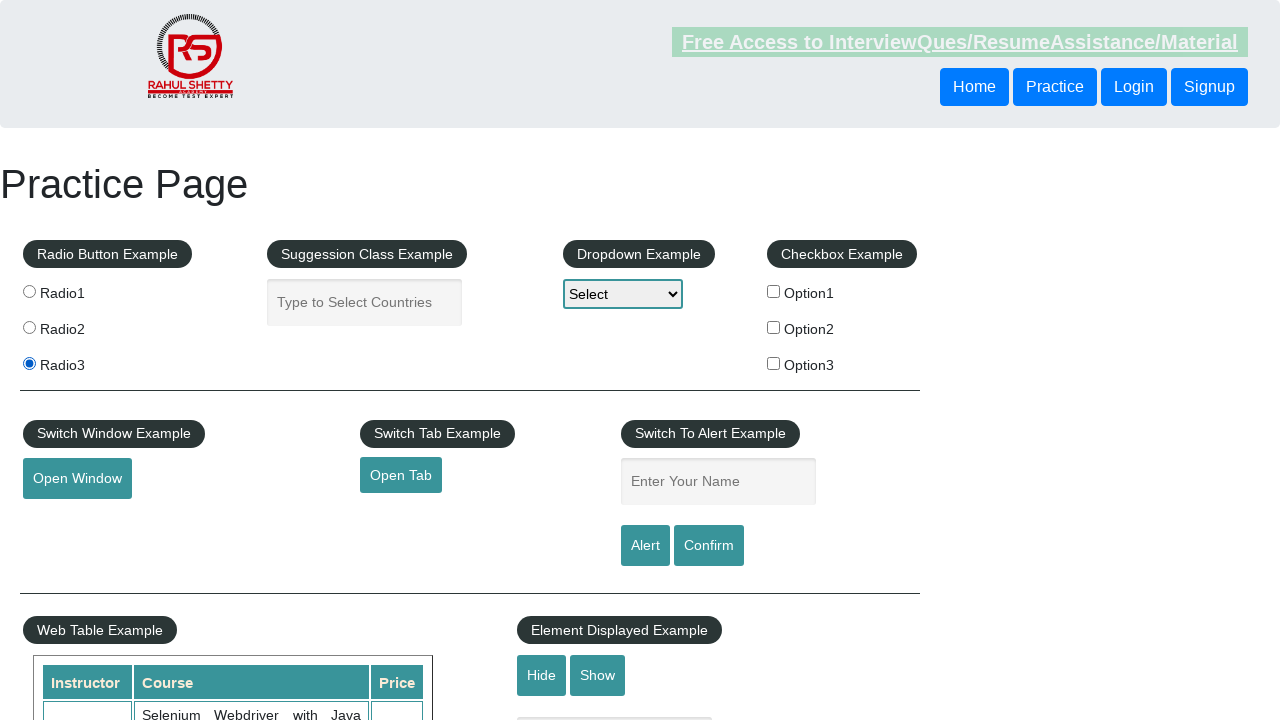